Tests checkbox functionality on the GWT Showcase demo page by randomly selecting a weekday checkbox, clicking it to check, then clicking again to uncheck.

Starting URL: http://samples.gwtproject.org/samples/Showcase/Showcase.html#!CwCheckBox

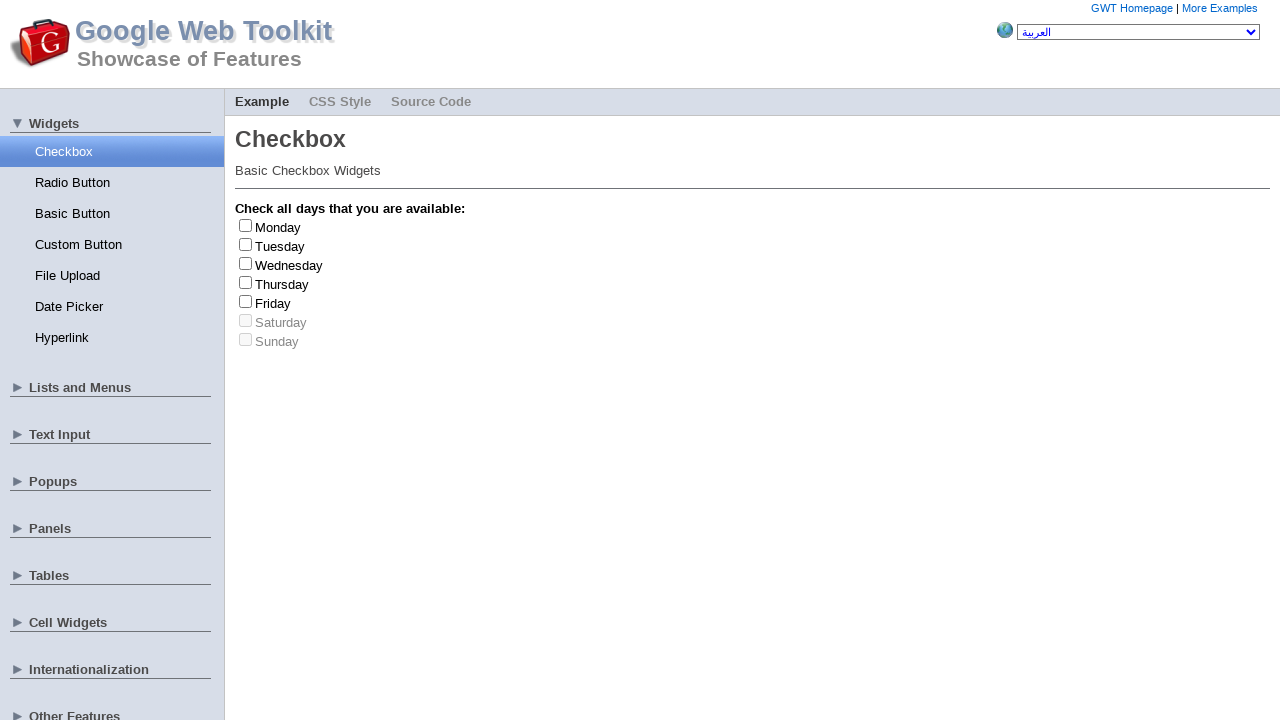

Waited for checkbox table to load
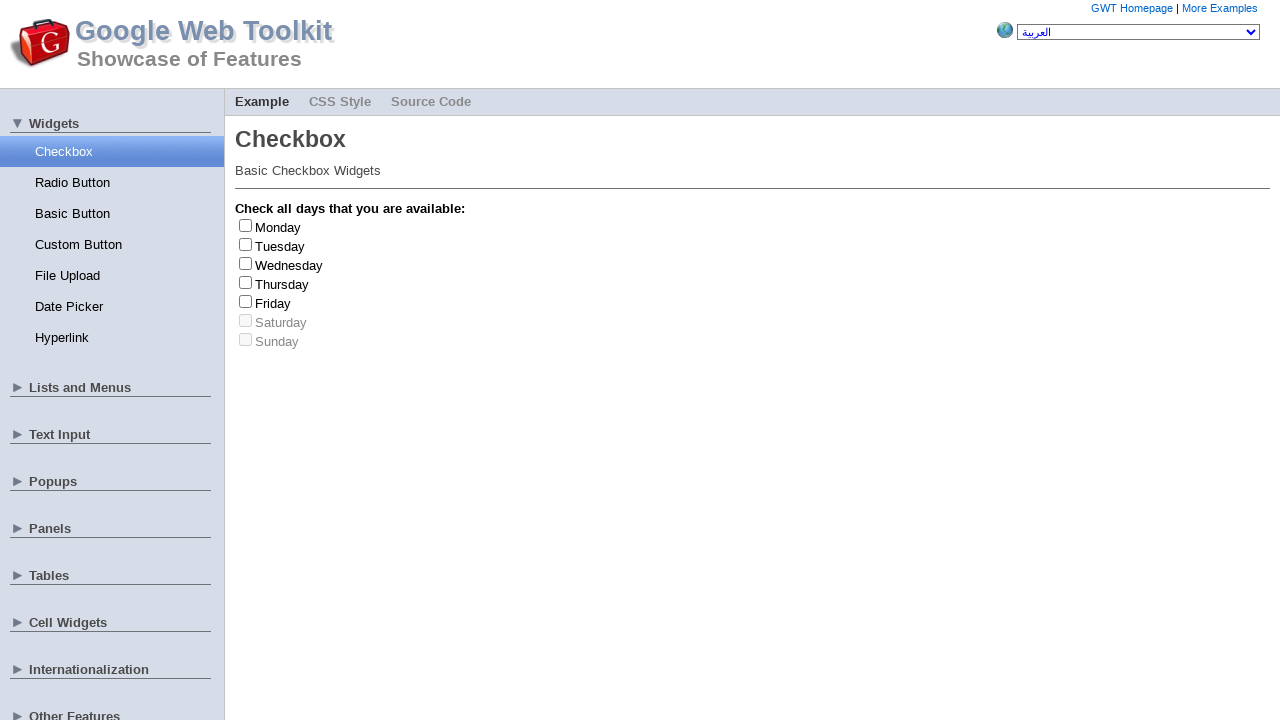

Generated random weekday selection (row 4)
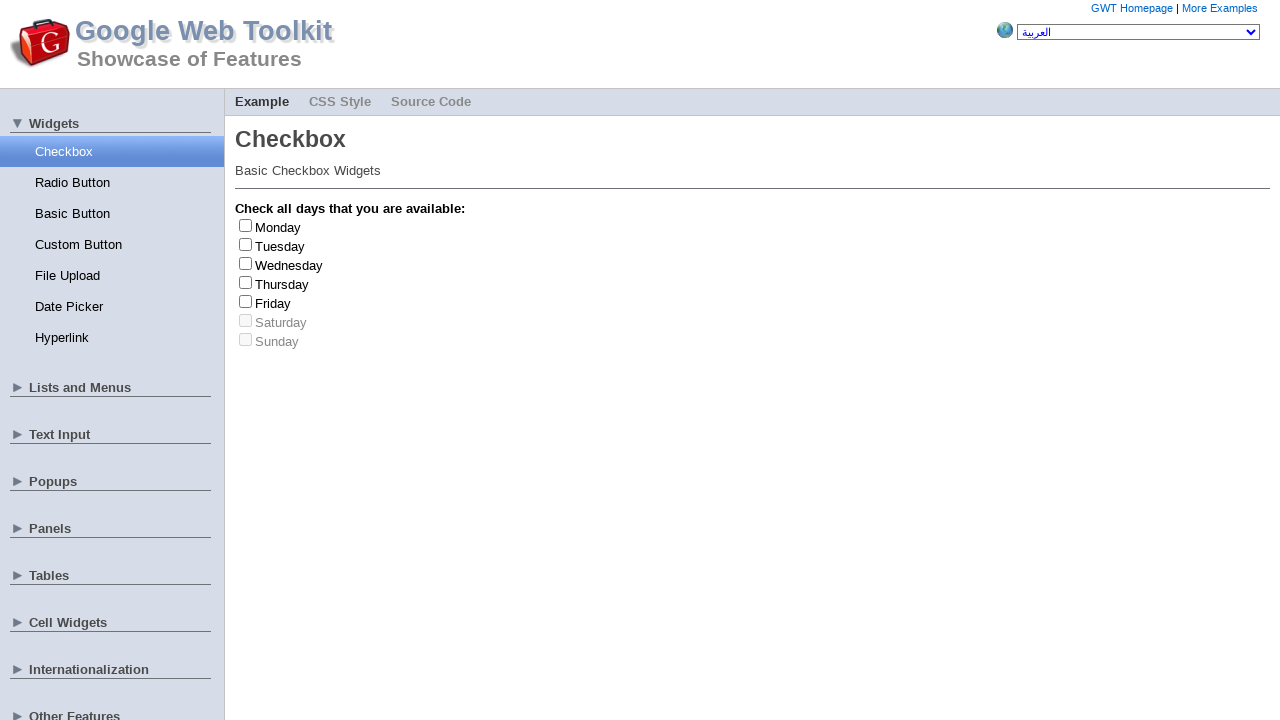

Waited for weekday row 4 to be visible
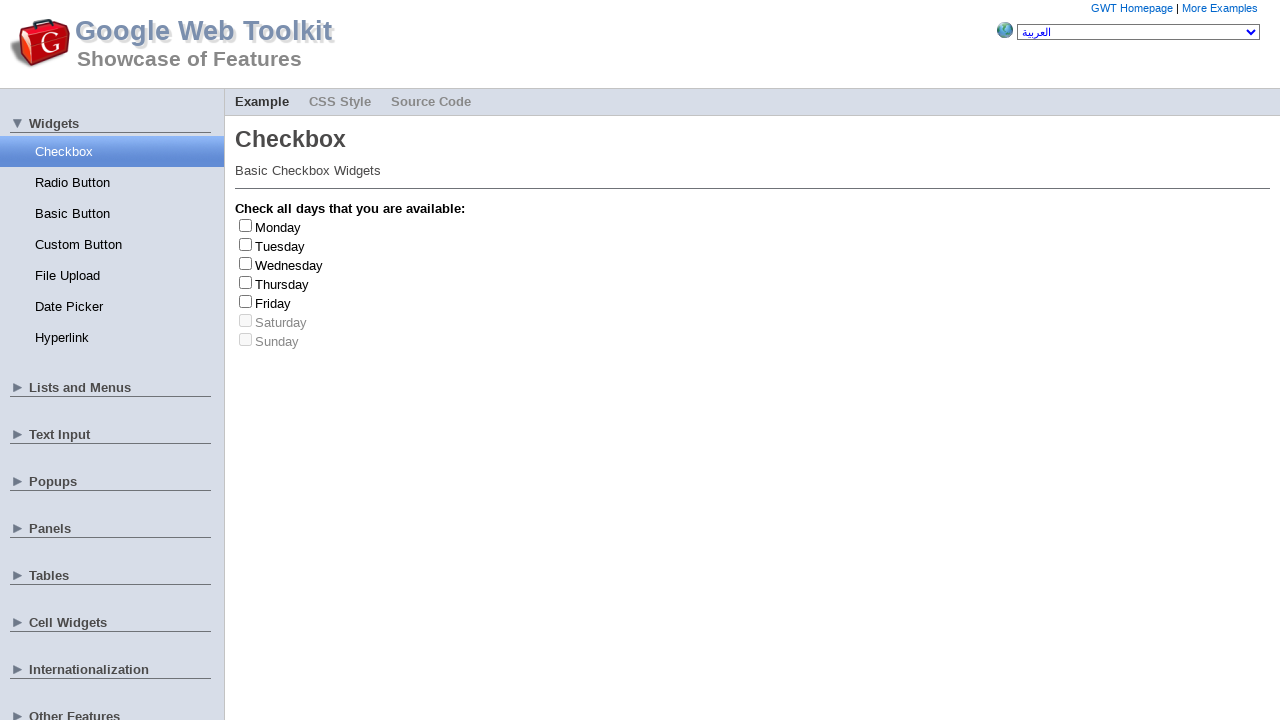

Clicked weekday checkbox in row 4 to check it at (246, 263) on //table//tbody//tr[4]//input
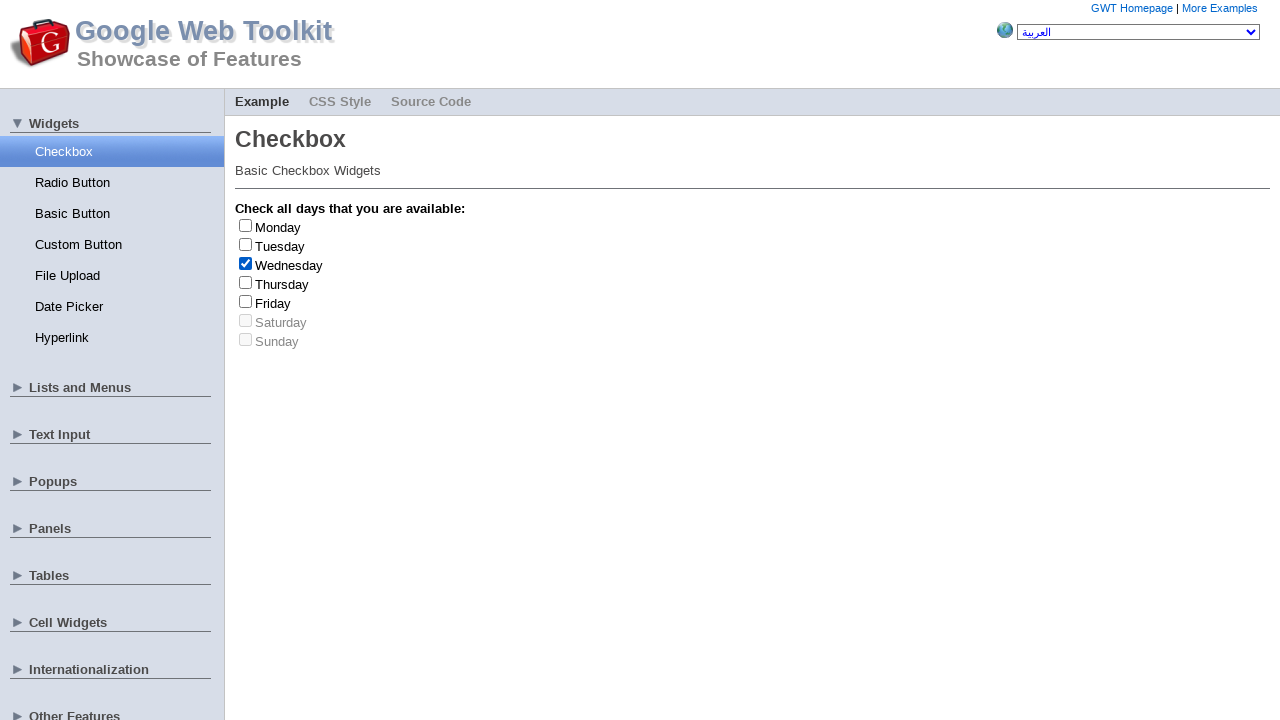

Clicked weekday checkbox in row 4 again to uncheck it at (246, 263) on //table//tbody//tr[4]//input
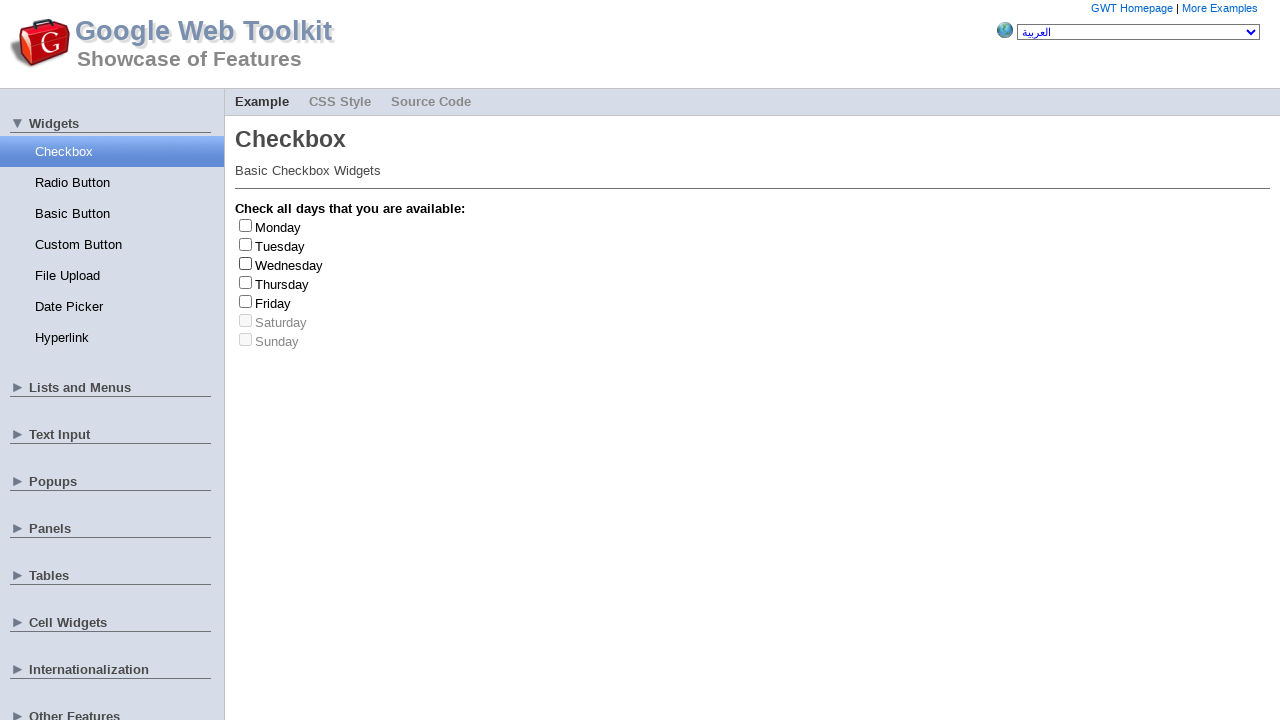

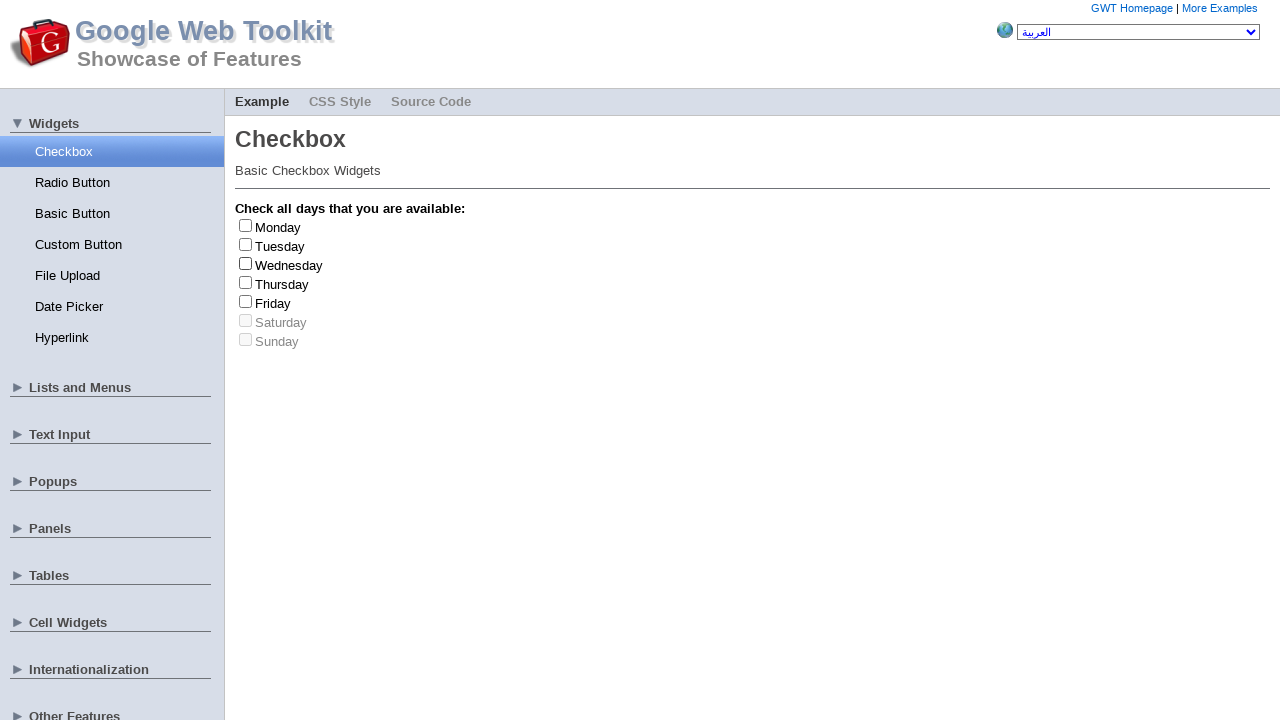